Navigates to OrangeHRM application page and verifies that the login logo image element is present on the page.

Starting URL: http://alchemy.hguy.co/orangehrm

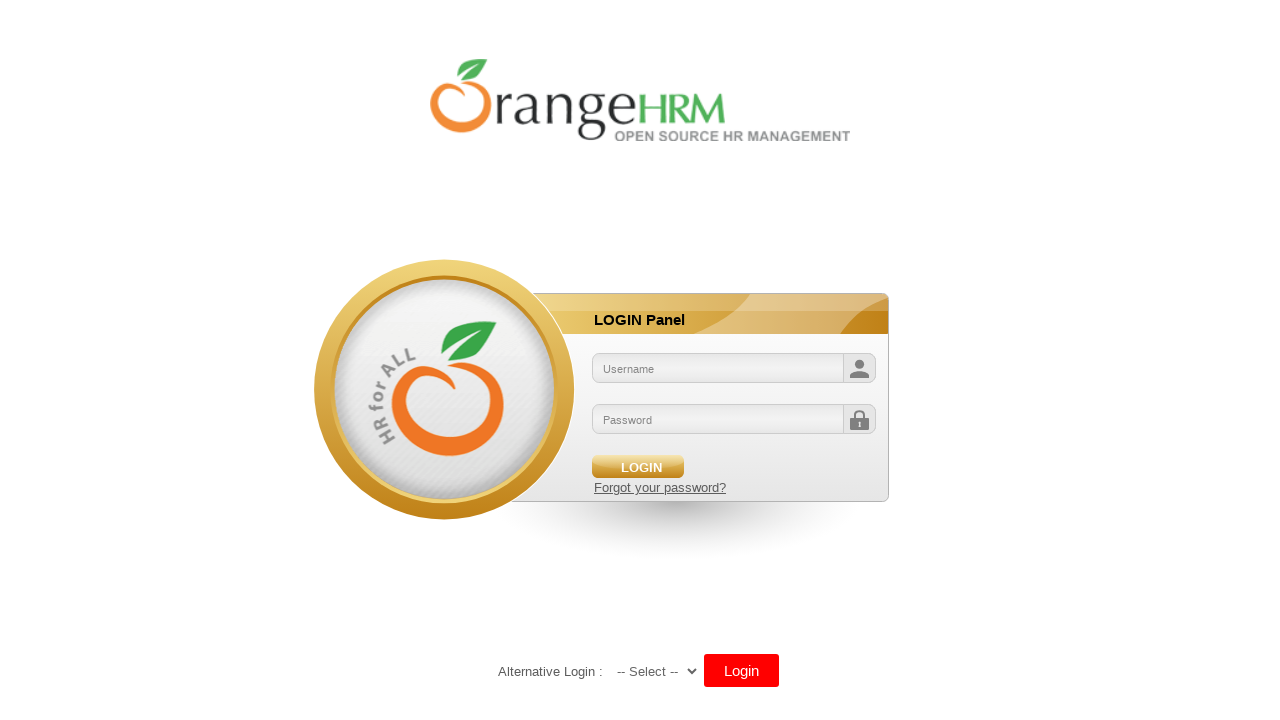

Waited for login logo image element to be present on the page
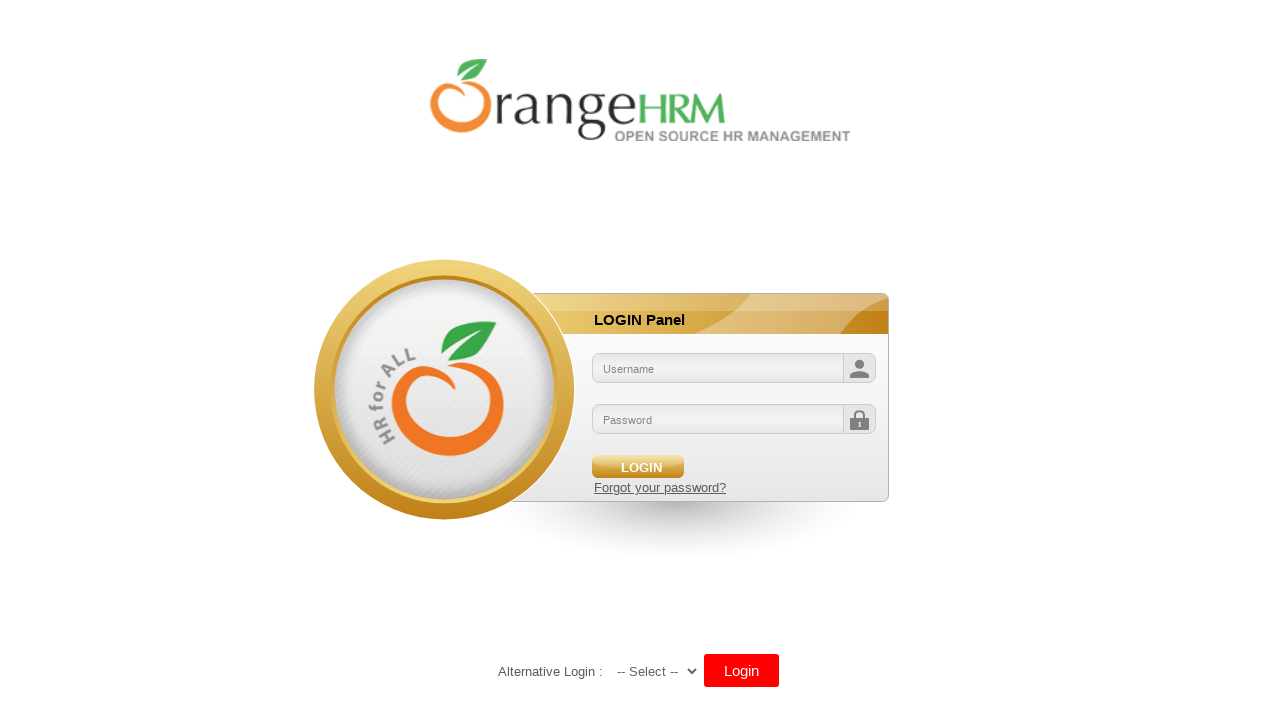

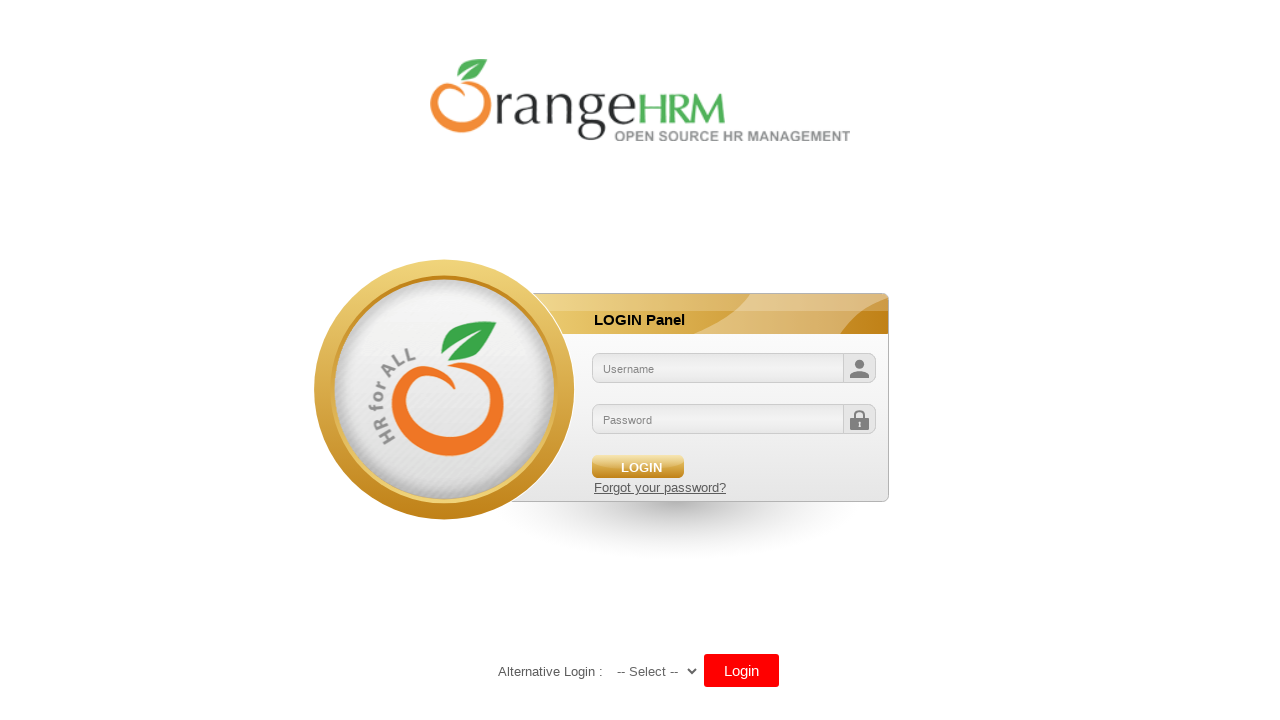